Navigates to Citi bank homepage and maximizes the browser window. The original script takes a screenshot, but the core automation is simply visiting the page.

Starting URL: https://www.citi.com

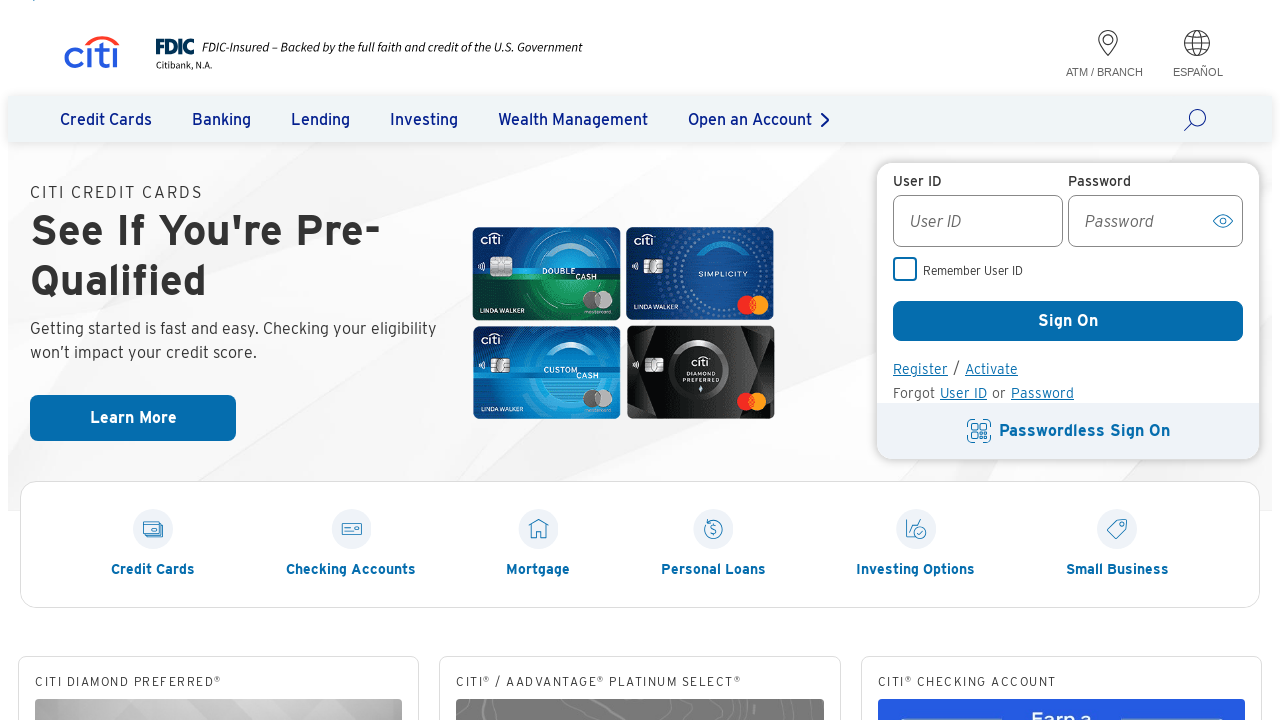

Set viewport to 1920x1080 (maximized window)
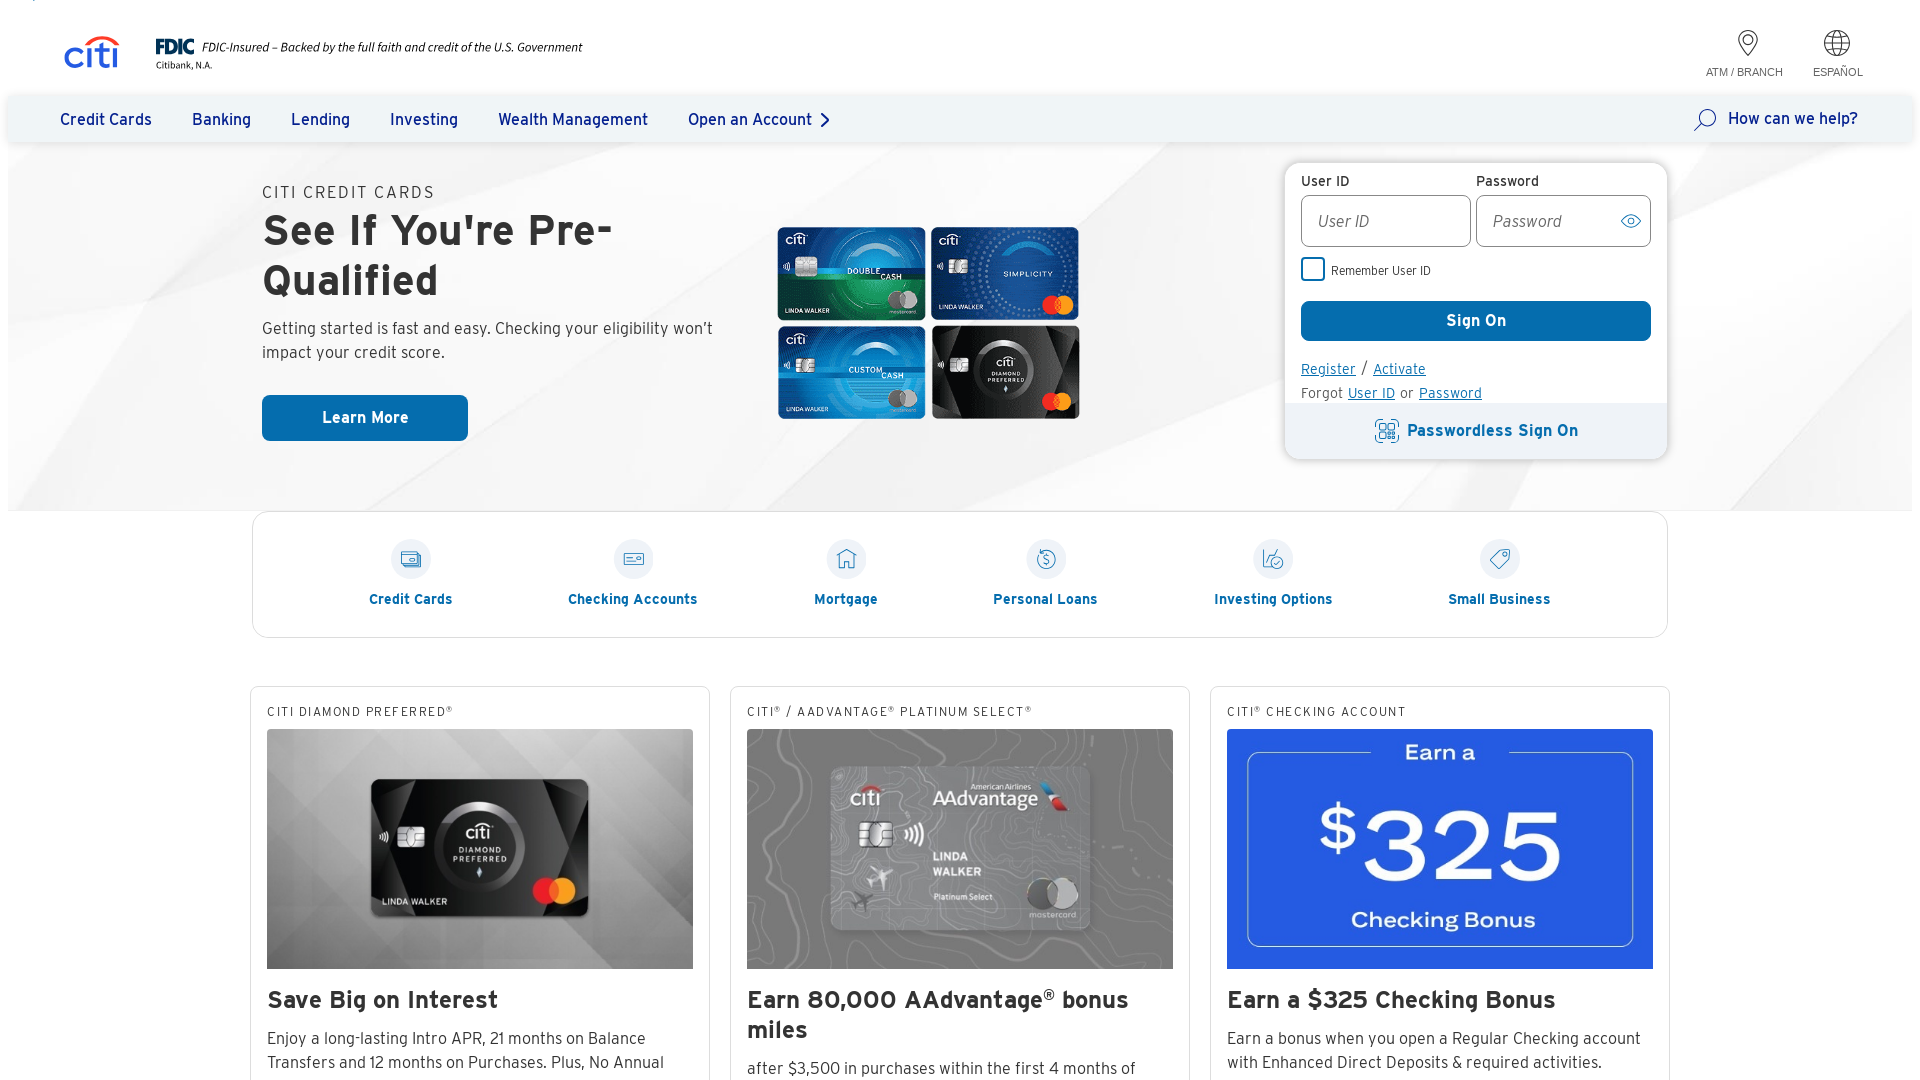

Waited for page to fully load (networkidle state)
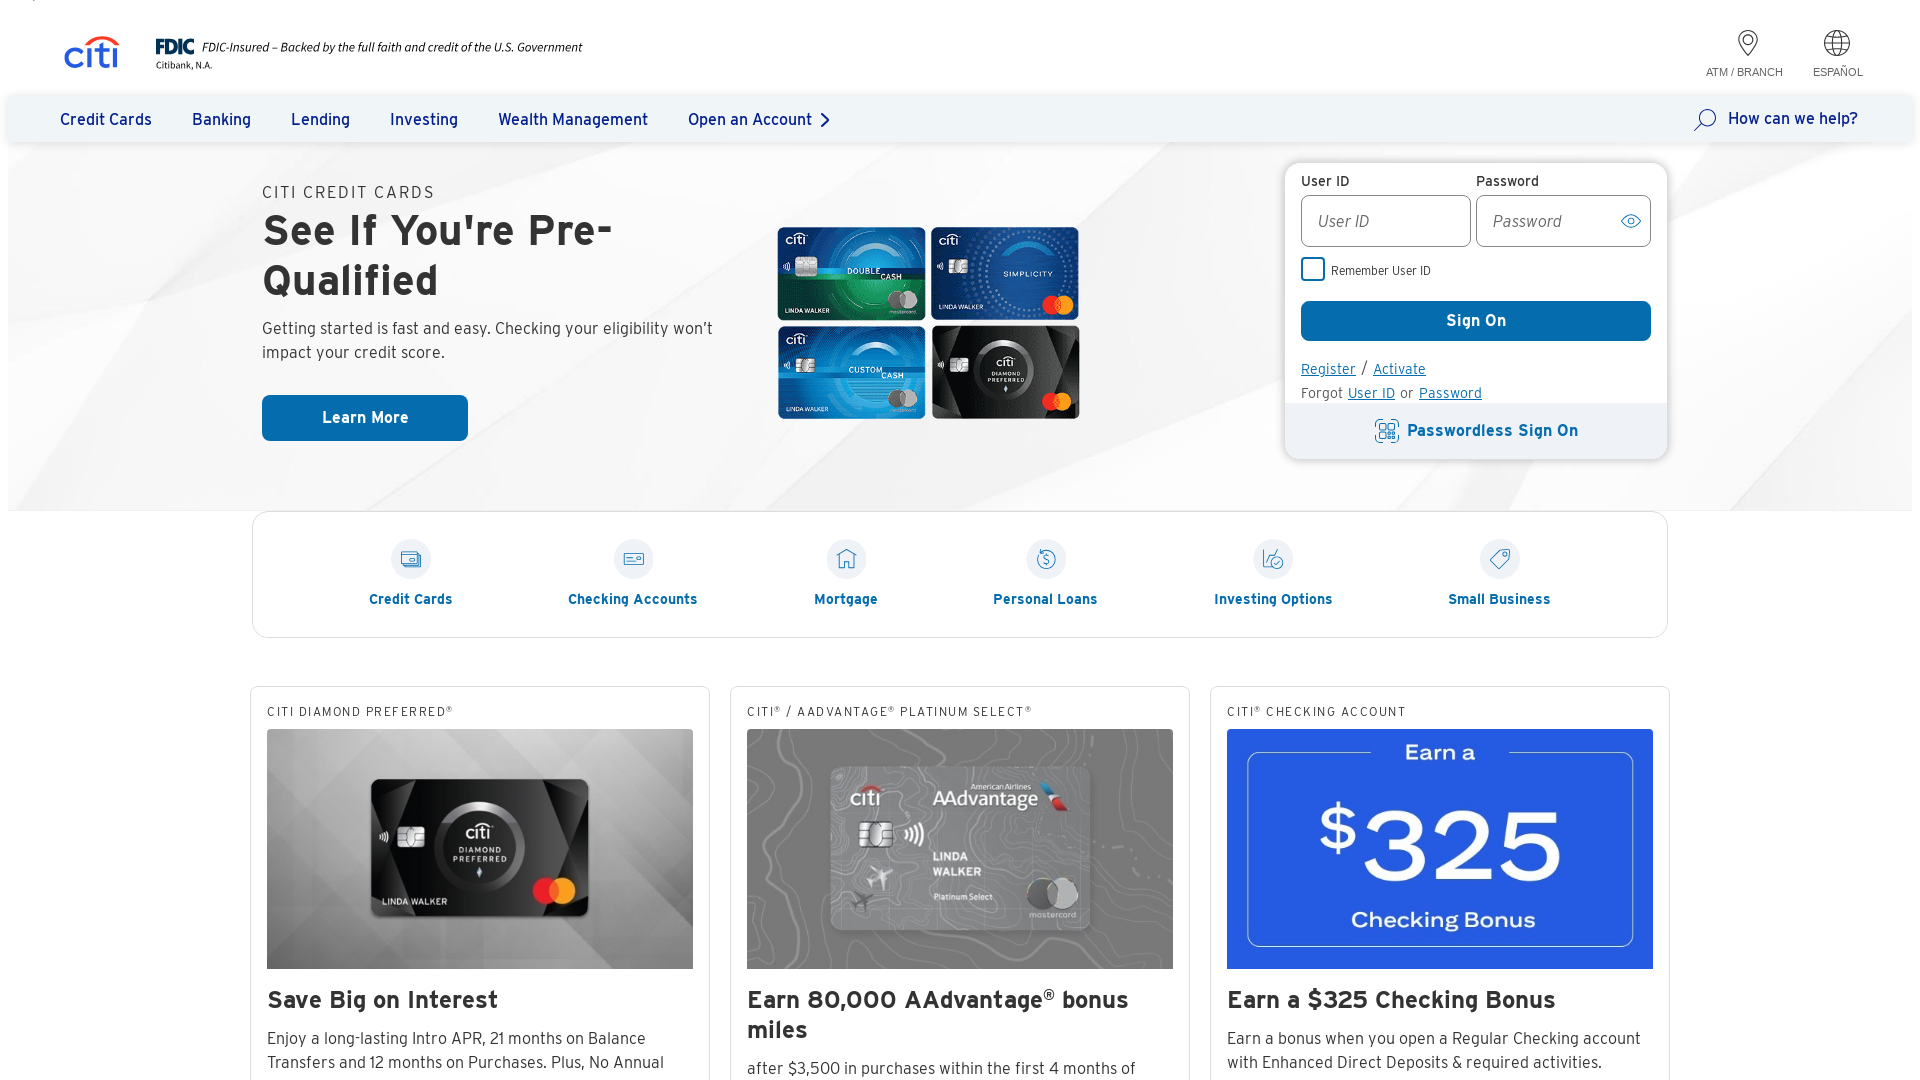

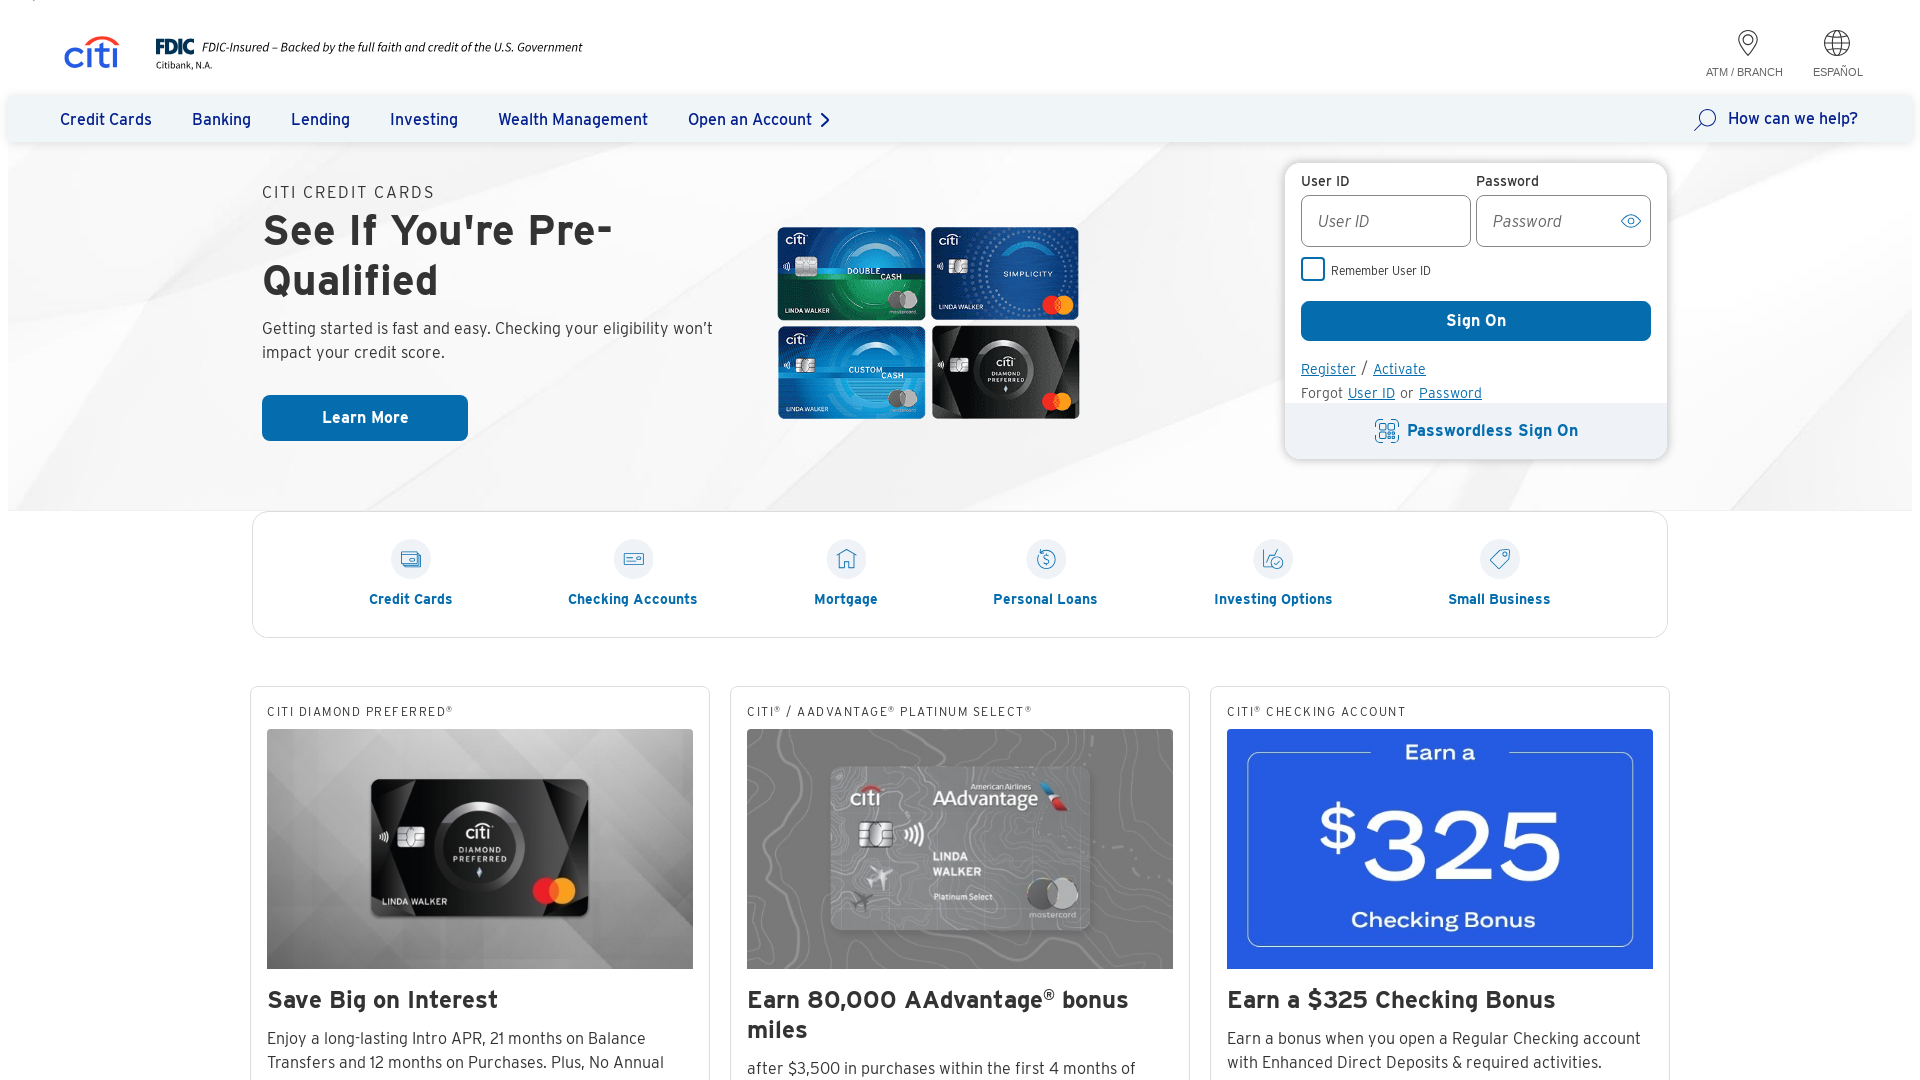